Tests dynamic dropdown functionality by selecting an origin station and then a dependent destination station

Starting URL: https://rahulshettyacademy.com/dropdownsPractise/

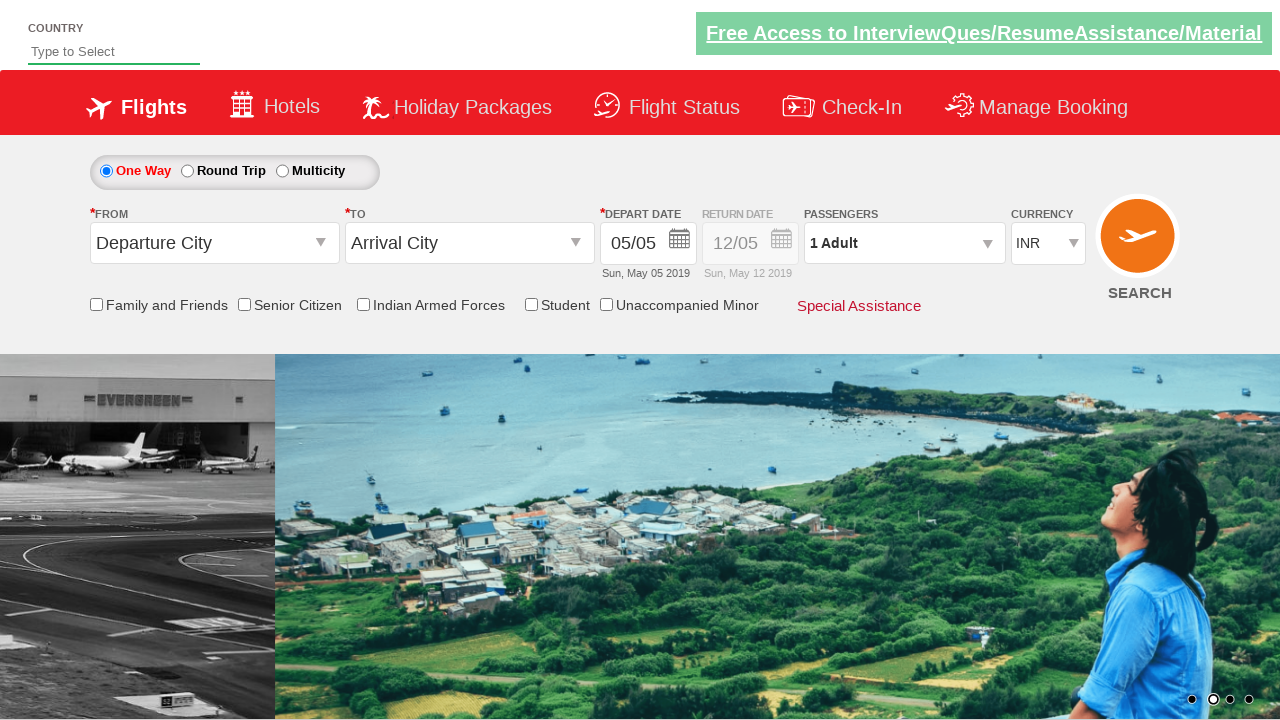

Clicked on origin station dropdown at (214, 243) on #ctl00_mainContent_ddl_originStation1_CTXT
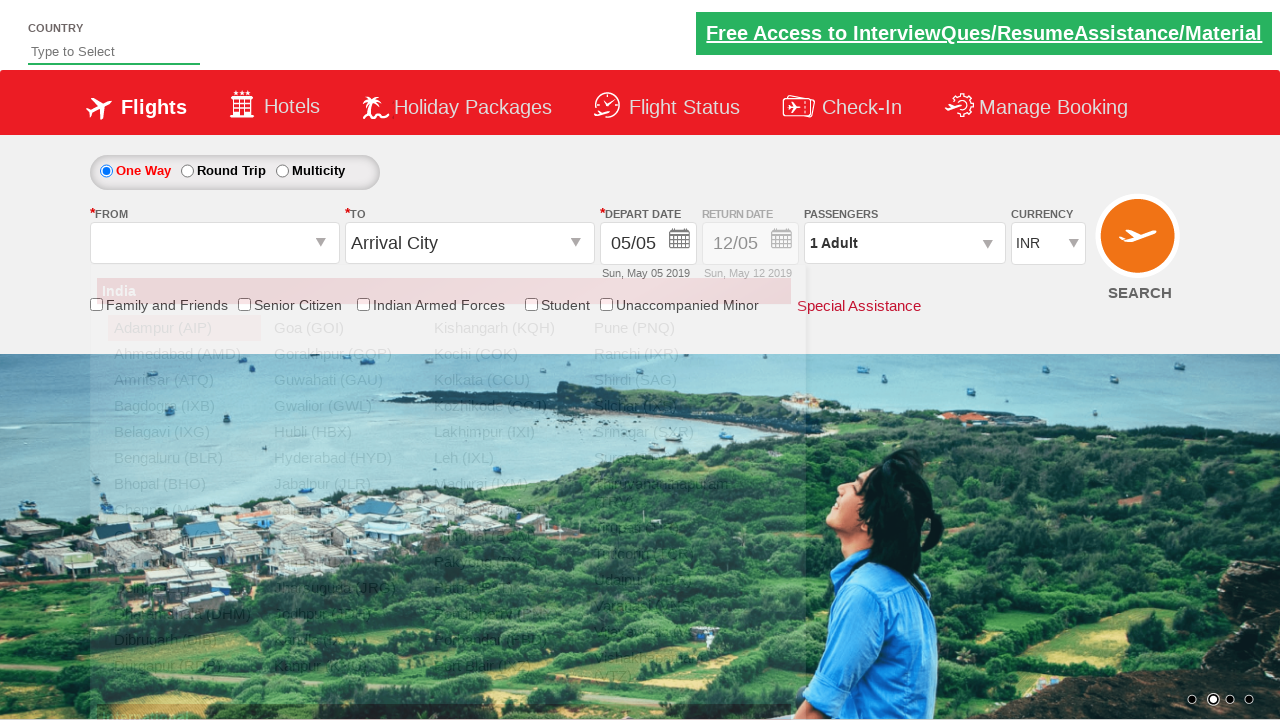

Selected DED (Dehradun) as origin station at (184, 562) on a[value='DED']
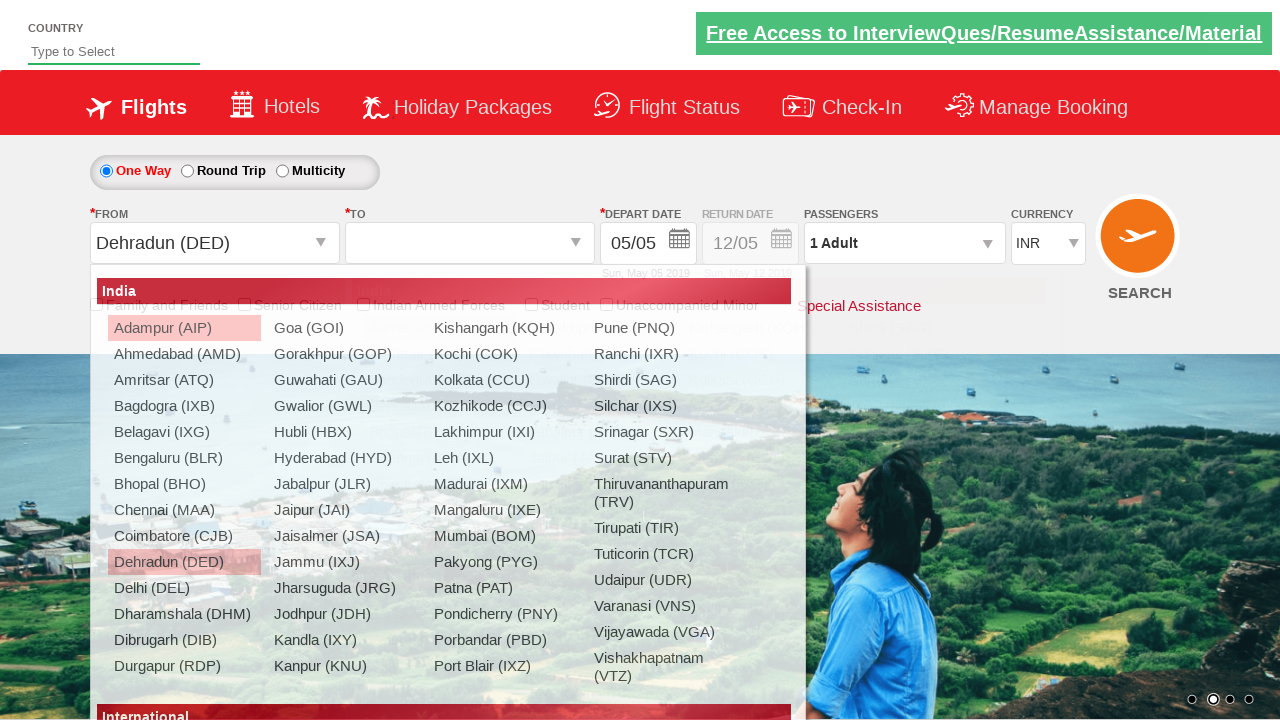

Waited for destination dropdown to update dynamically
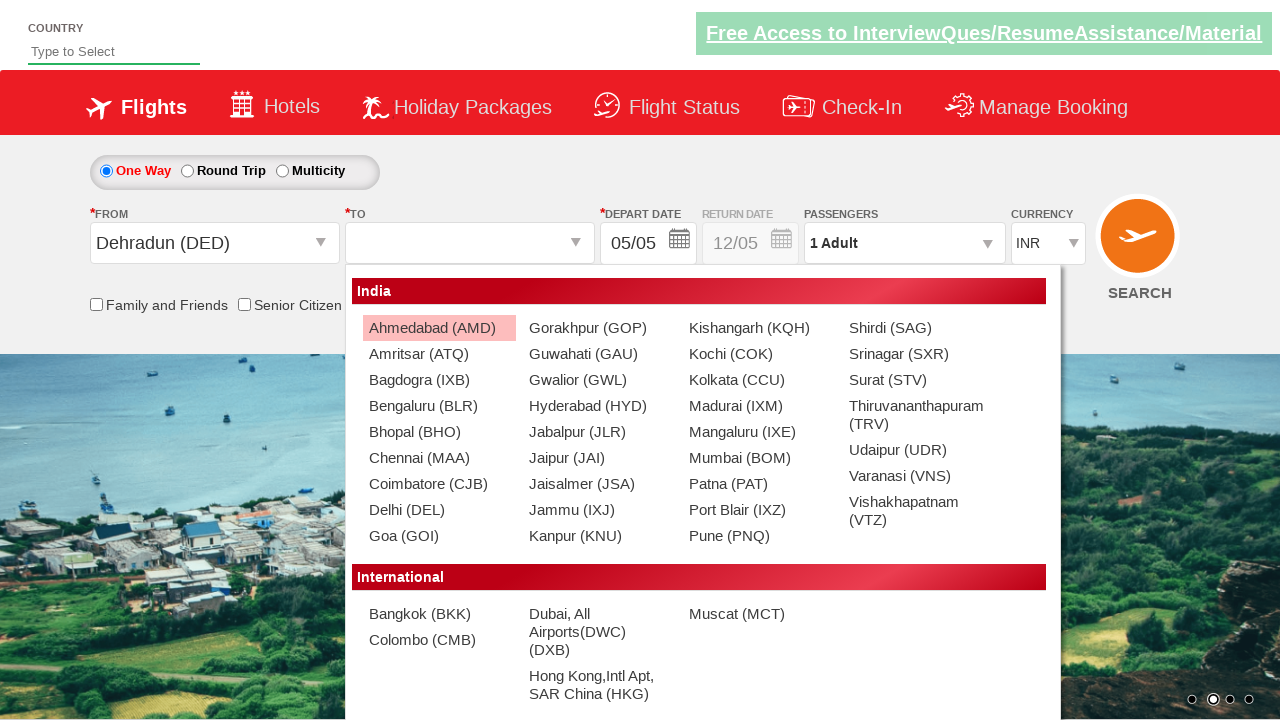

Selected BOM (Mumbai) as destination station at (759, 458) on div#ctl00_mainContent_ddl_destinationStation1_CTNR a[value='BOM']
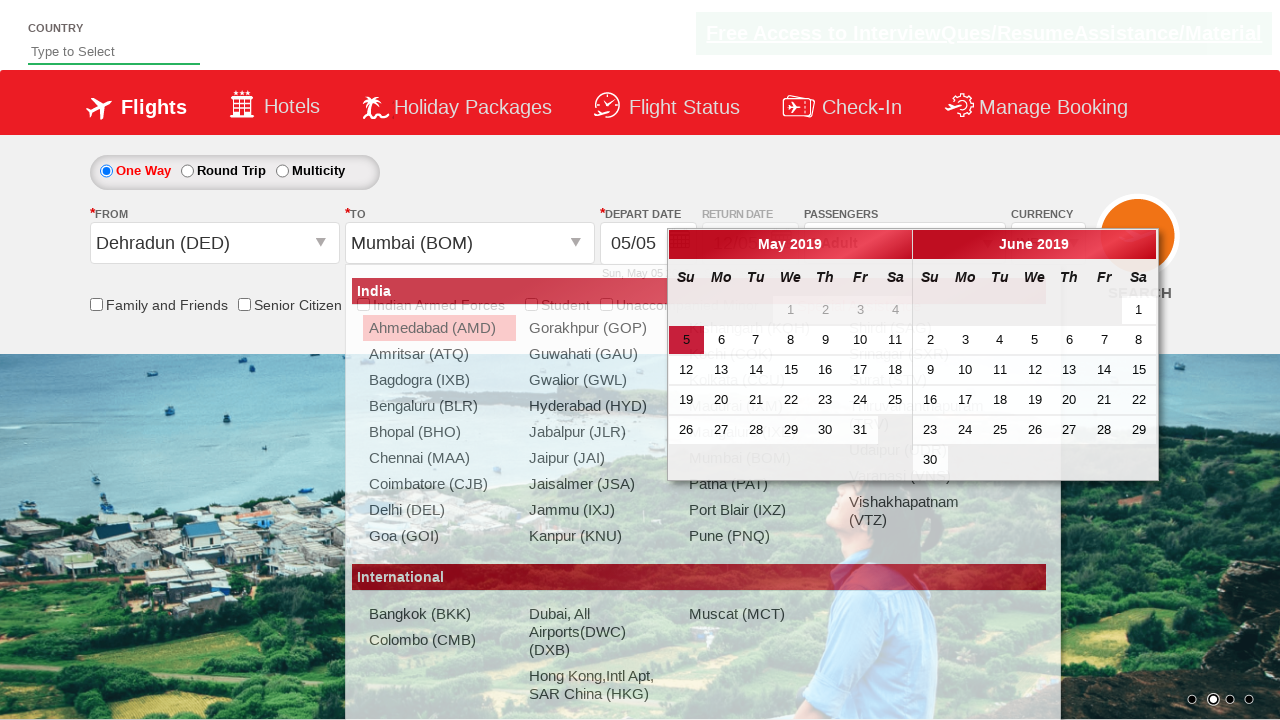

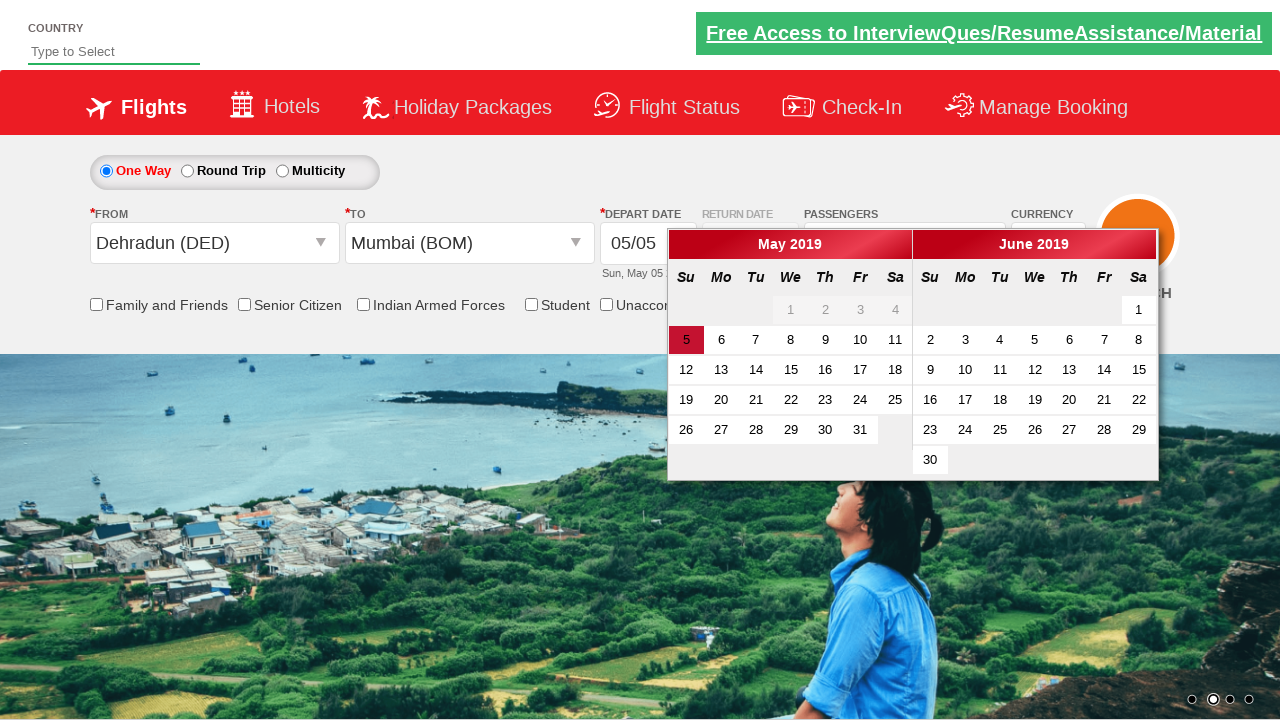